Navigates to Flipkart homepage, maximizes the browser window, and retrieves the page title

Starting URL: https://www.flipkart.com

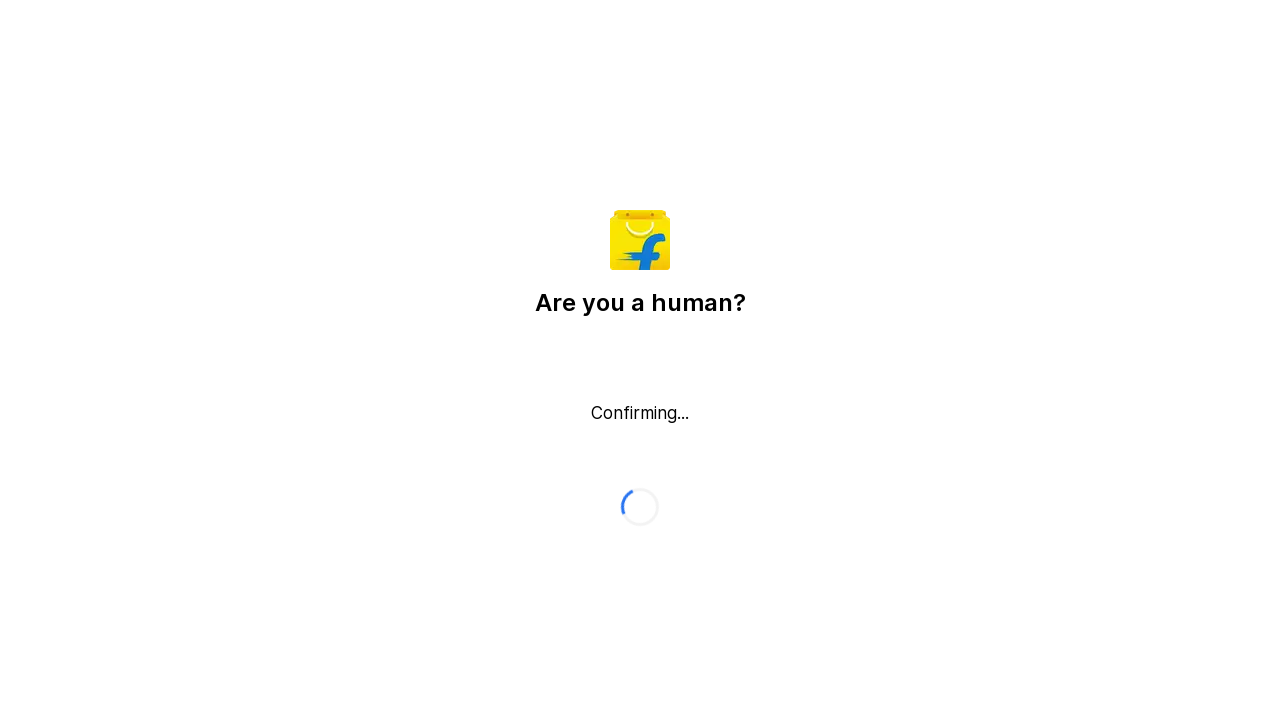

Navigated to Flipkart homepage
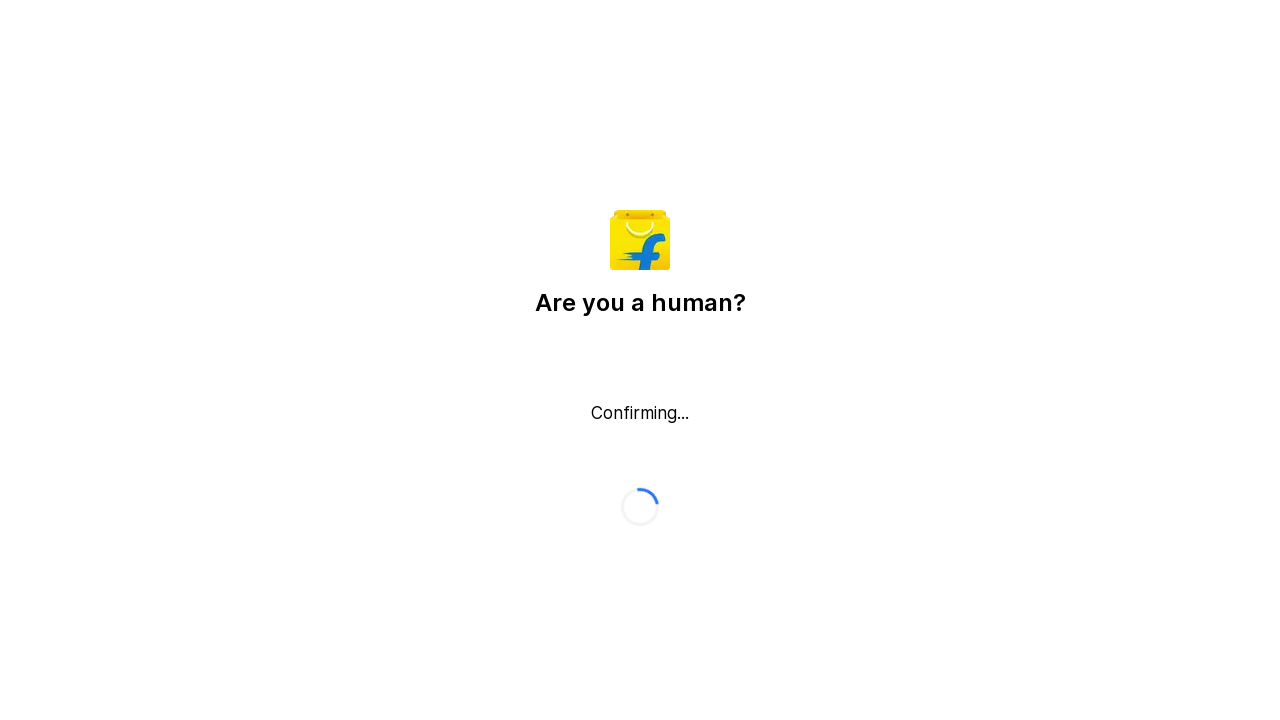

Maximized browser window to 1920x1080
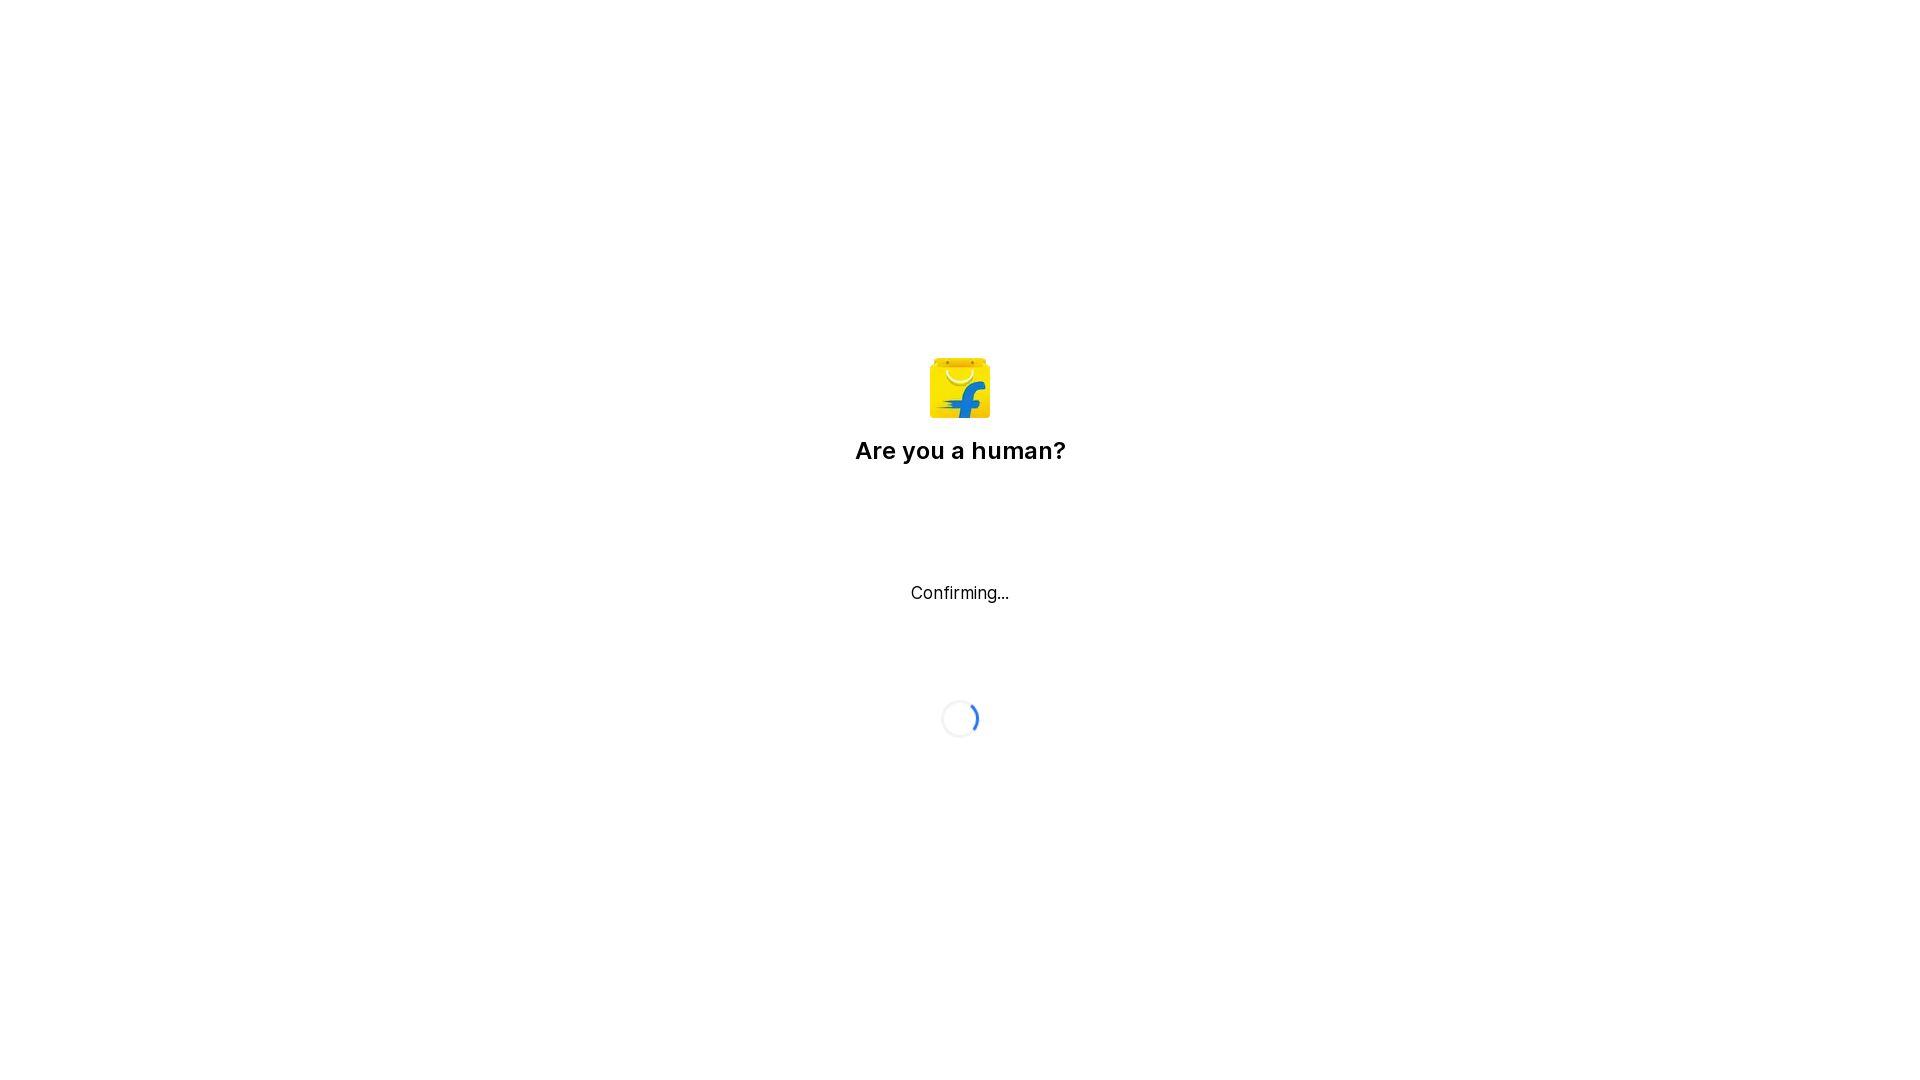

Page loaded (domcontentloaded state reached)
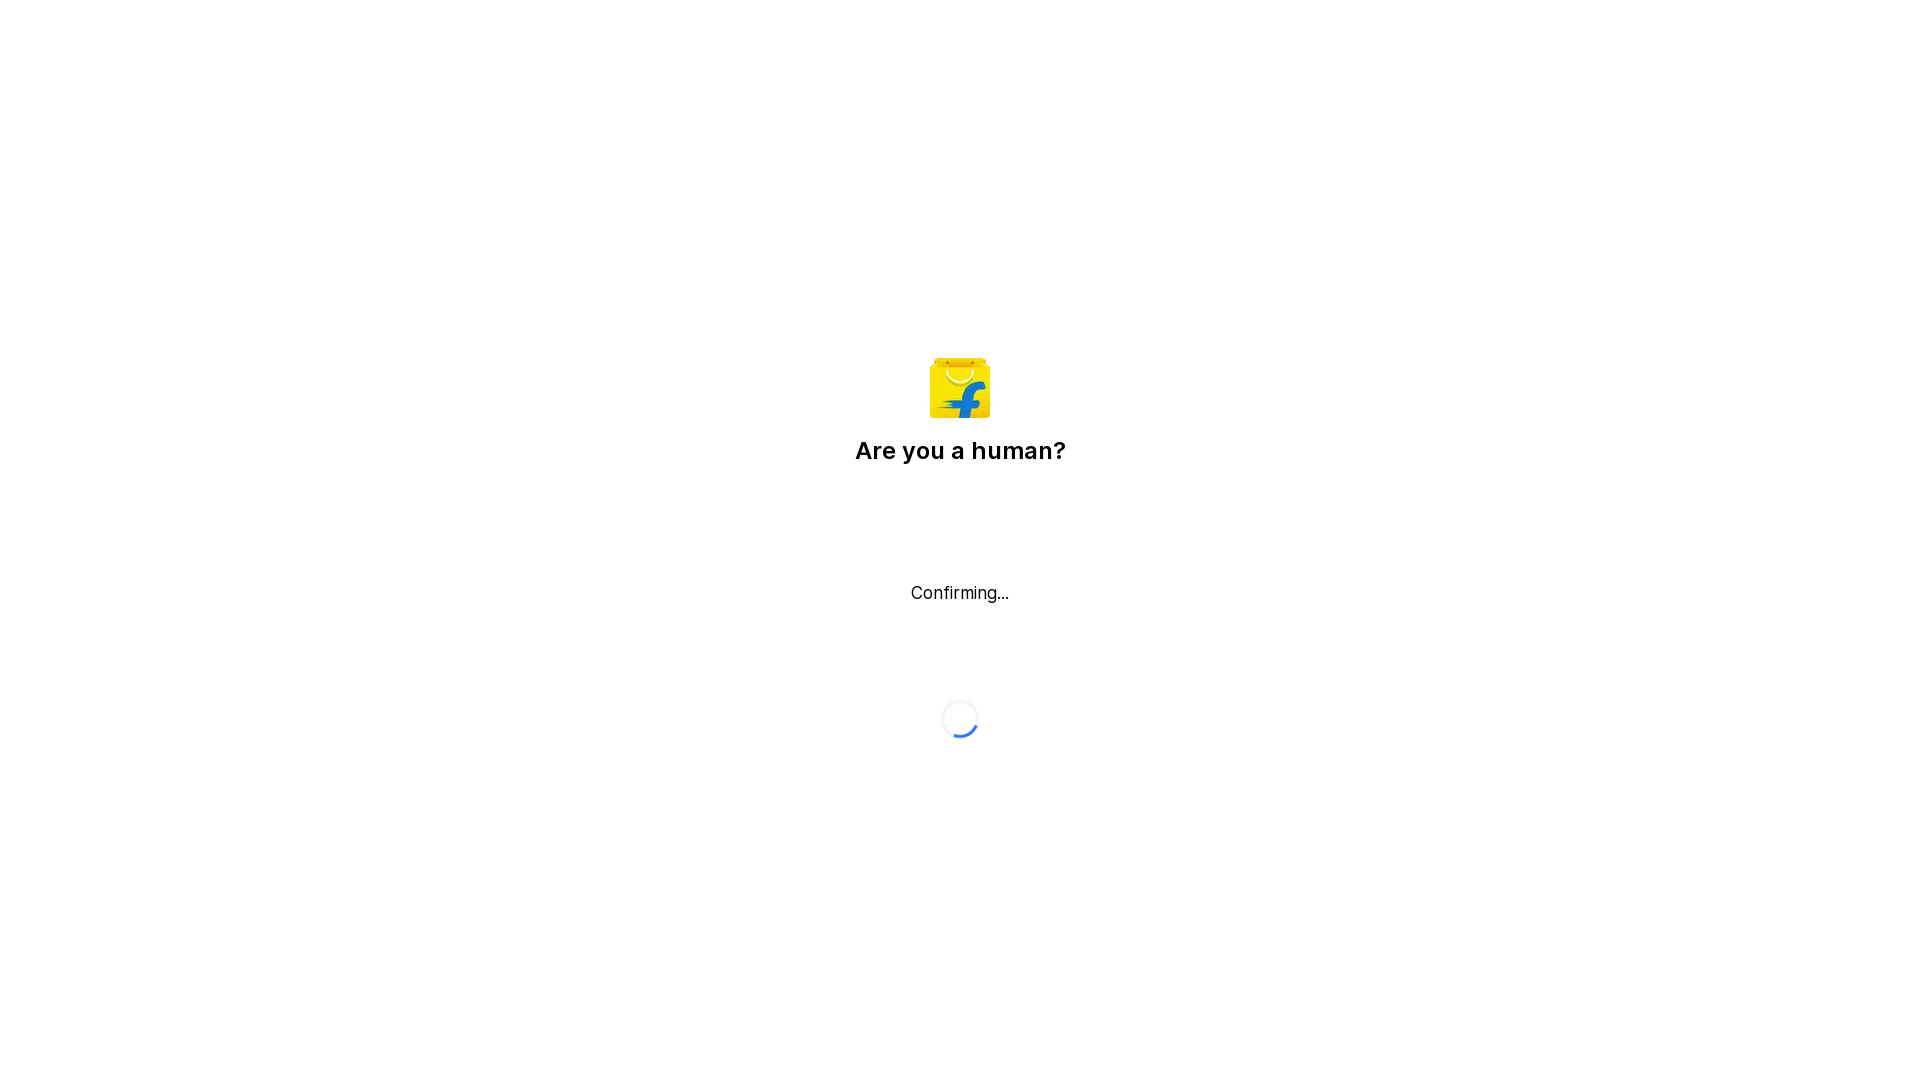

Retrieved page title: Flipkart reCAPTCHA
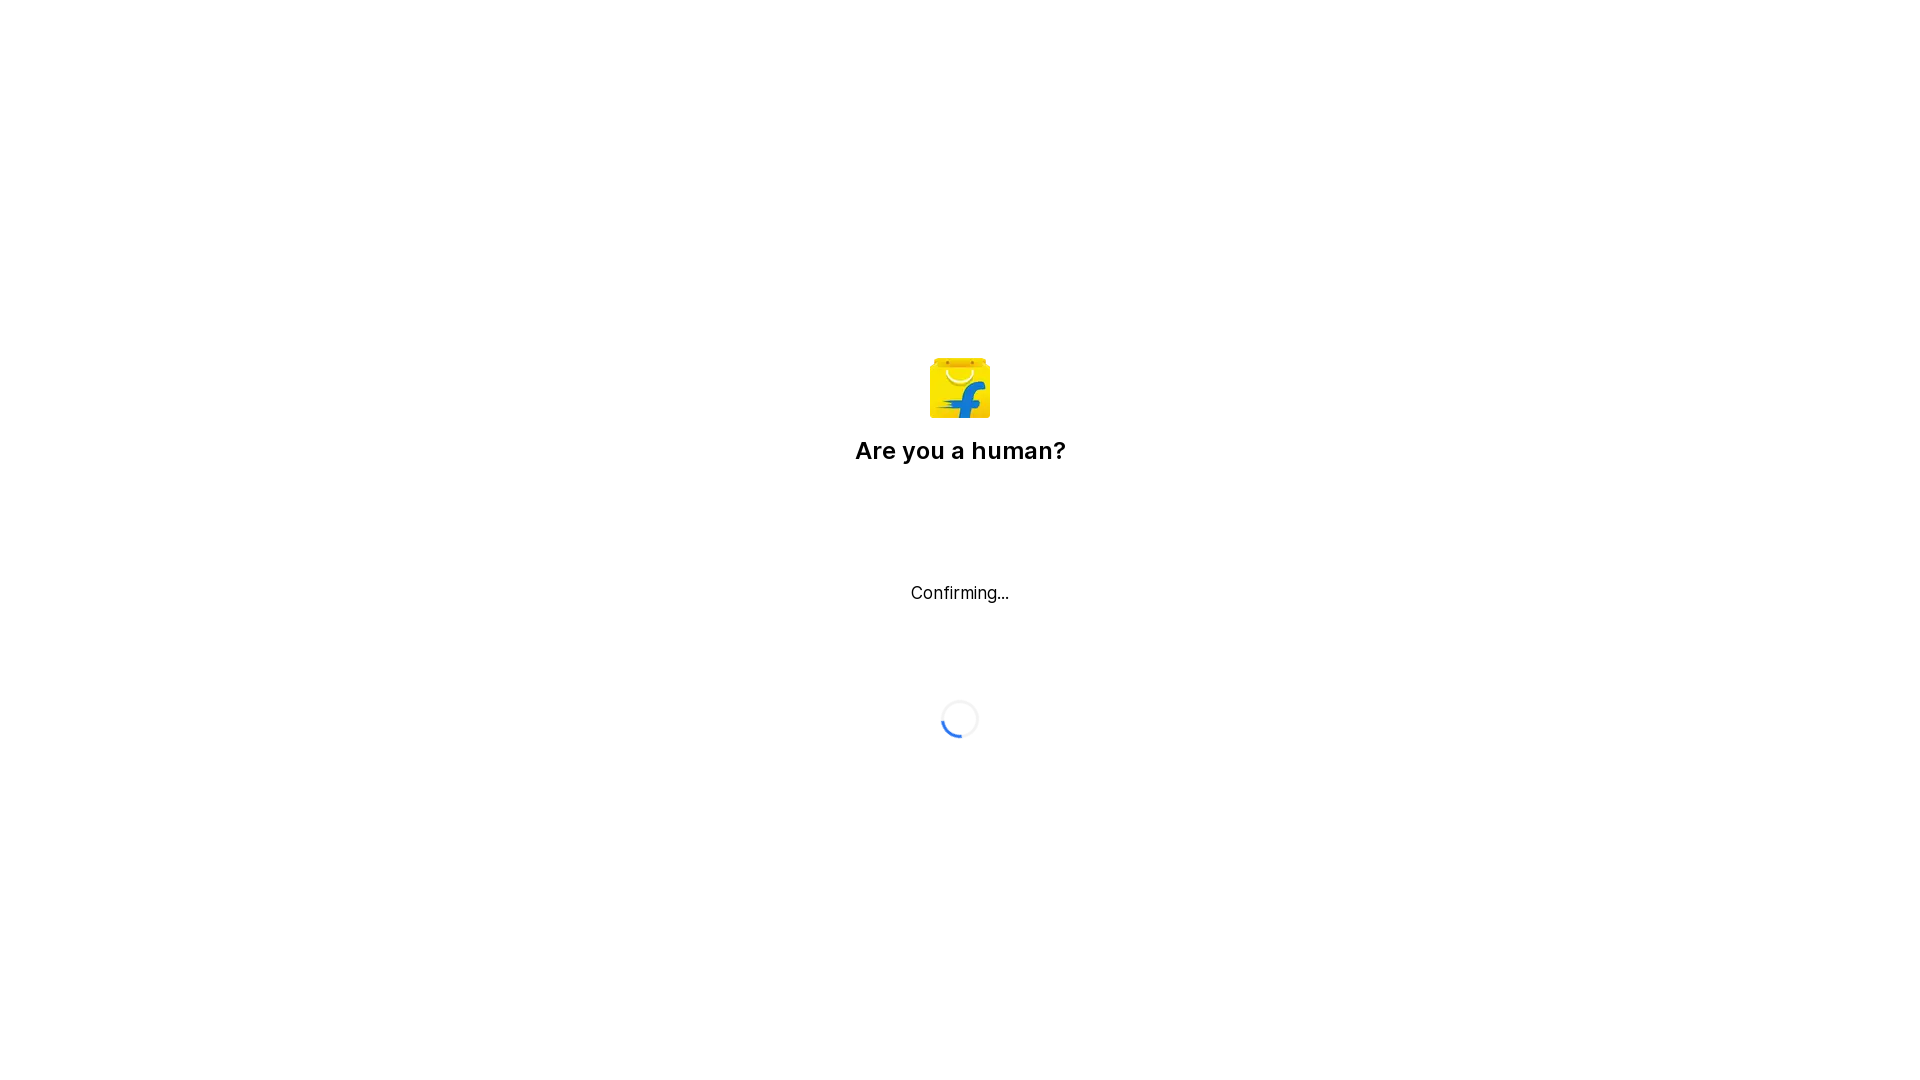

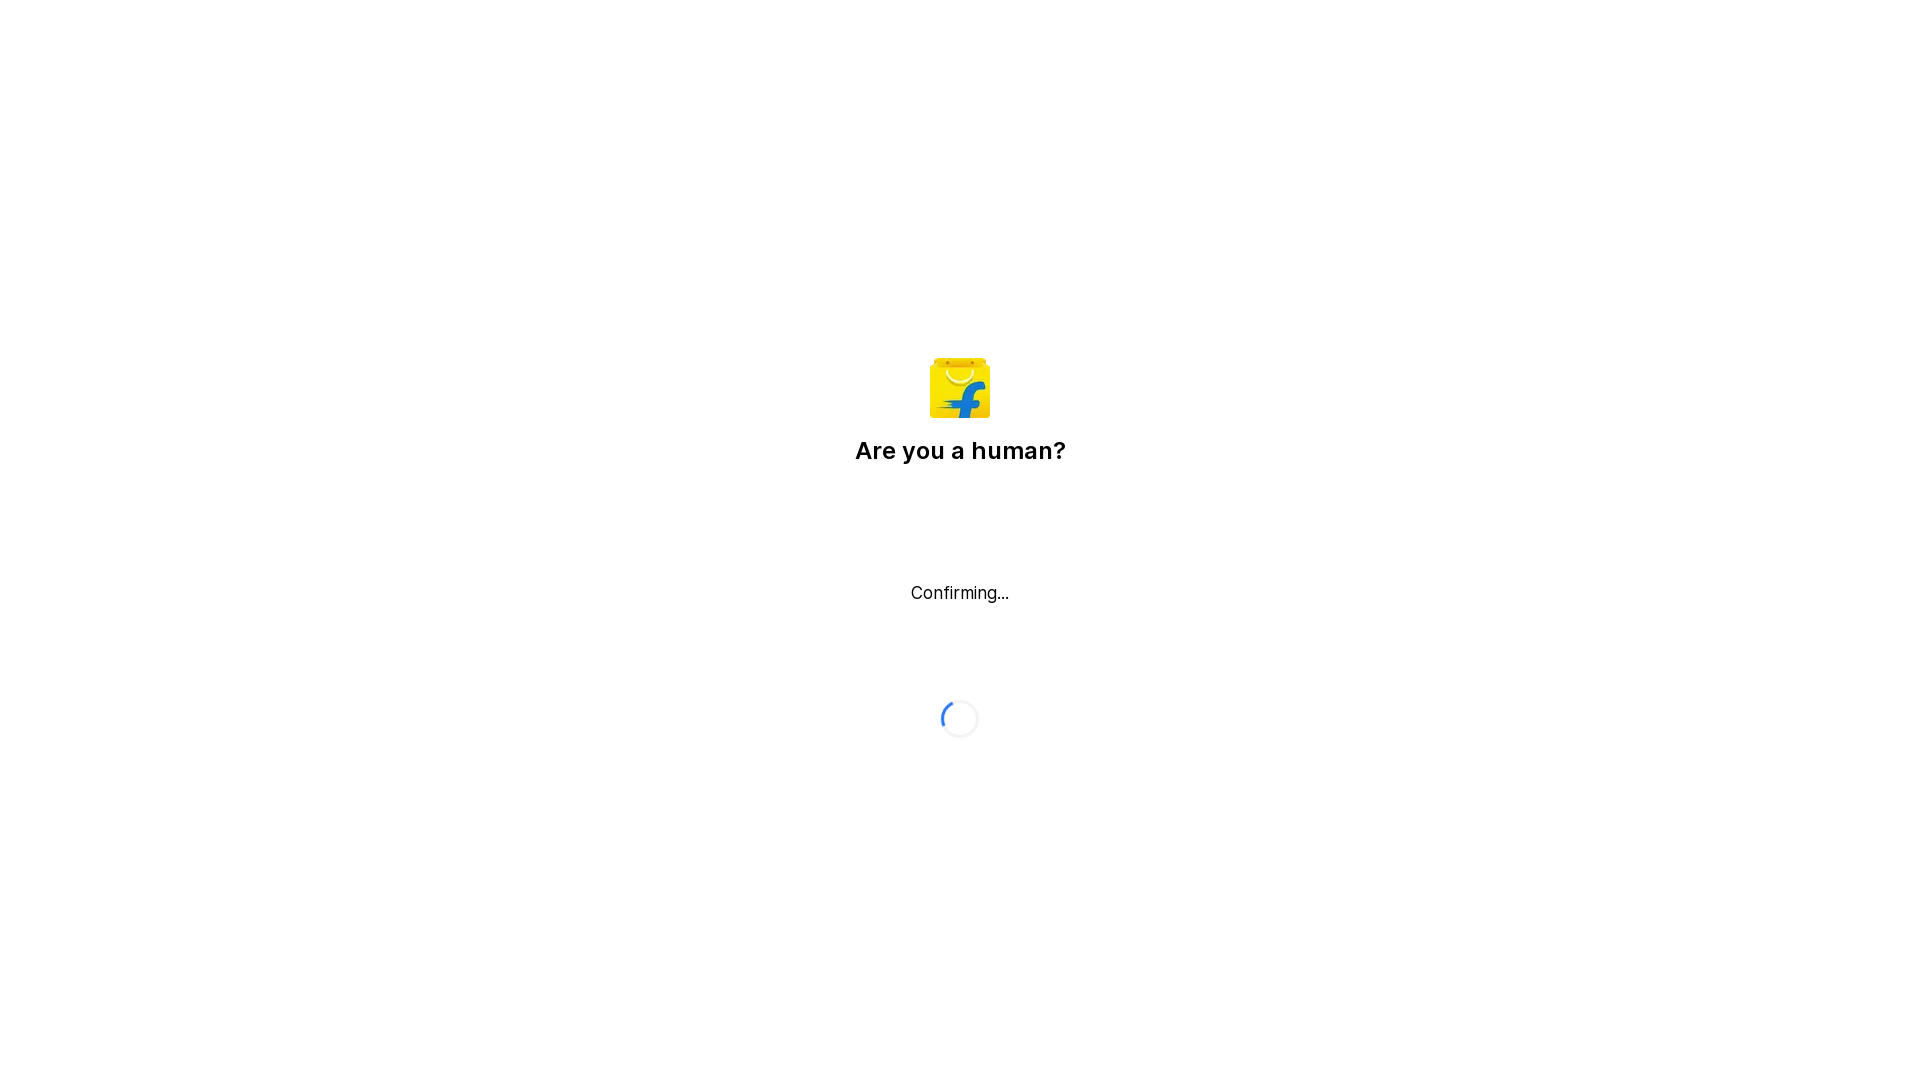